Tests mouse hover functionality on a tooltip demo page by hovering over an age input field and verifying the tooltip appears with correct text

Starting URL: https://automationfc.github.io/jquery-tooltip/

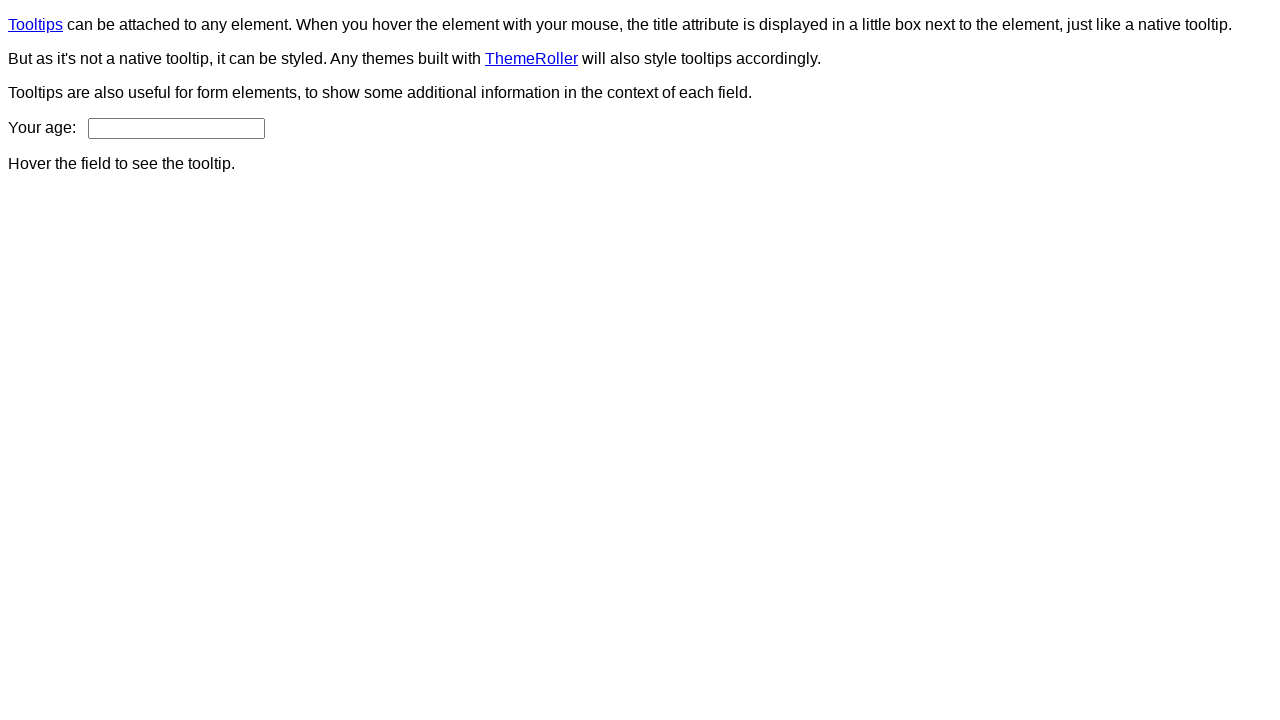

Navigated to jQuery tooltip demo page
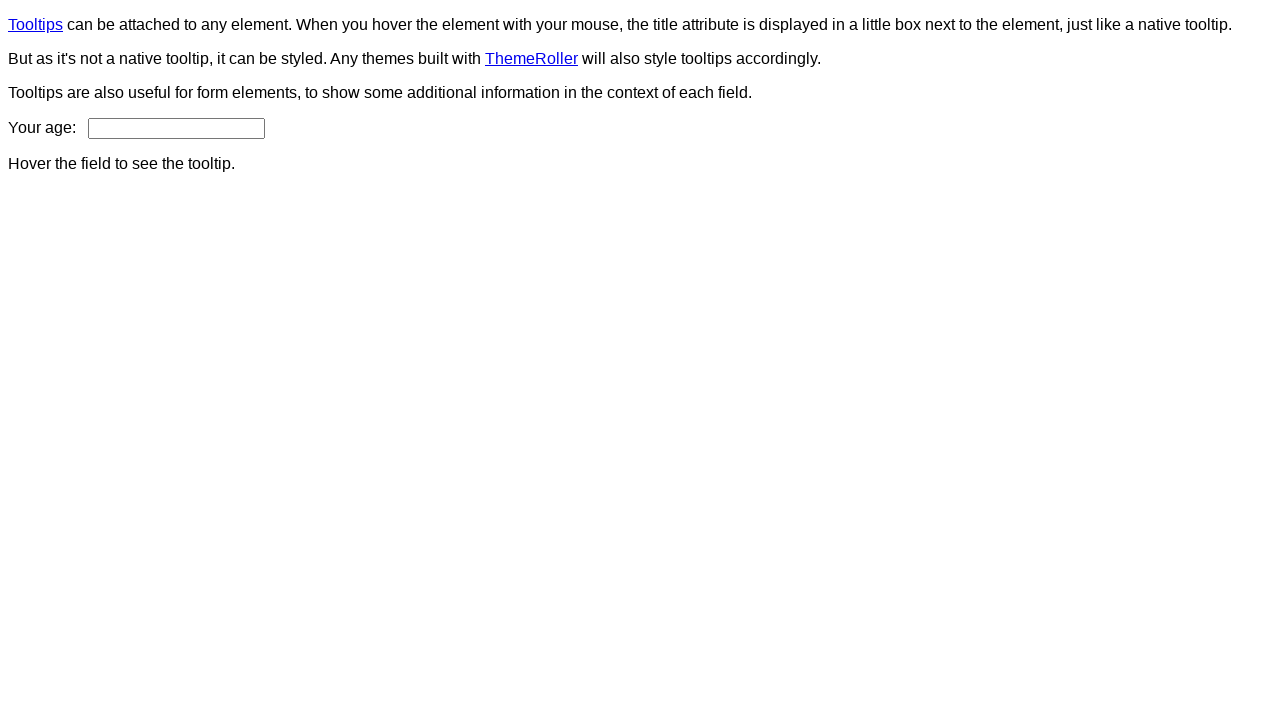

Hovered over age input field to trigger tooltip at (176, 128) on input#age
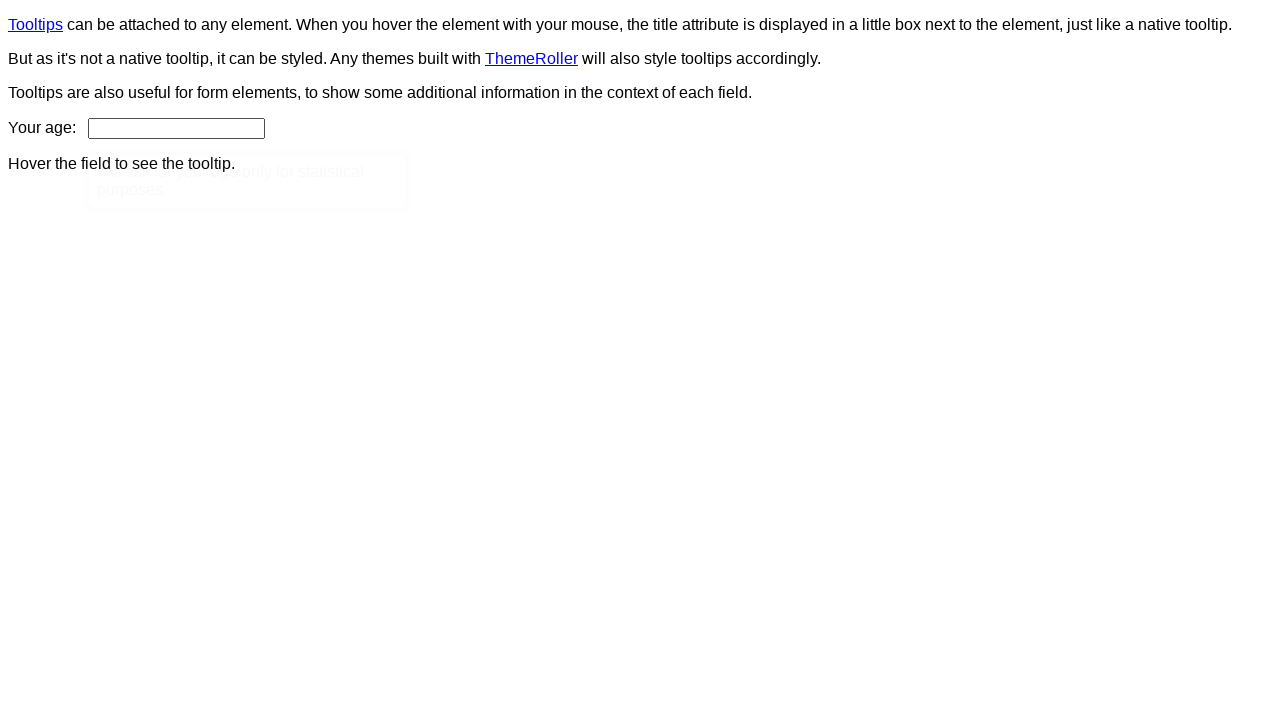

Tooltip element appeared on page
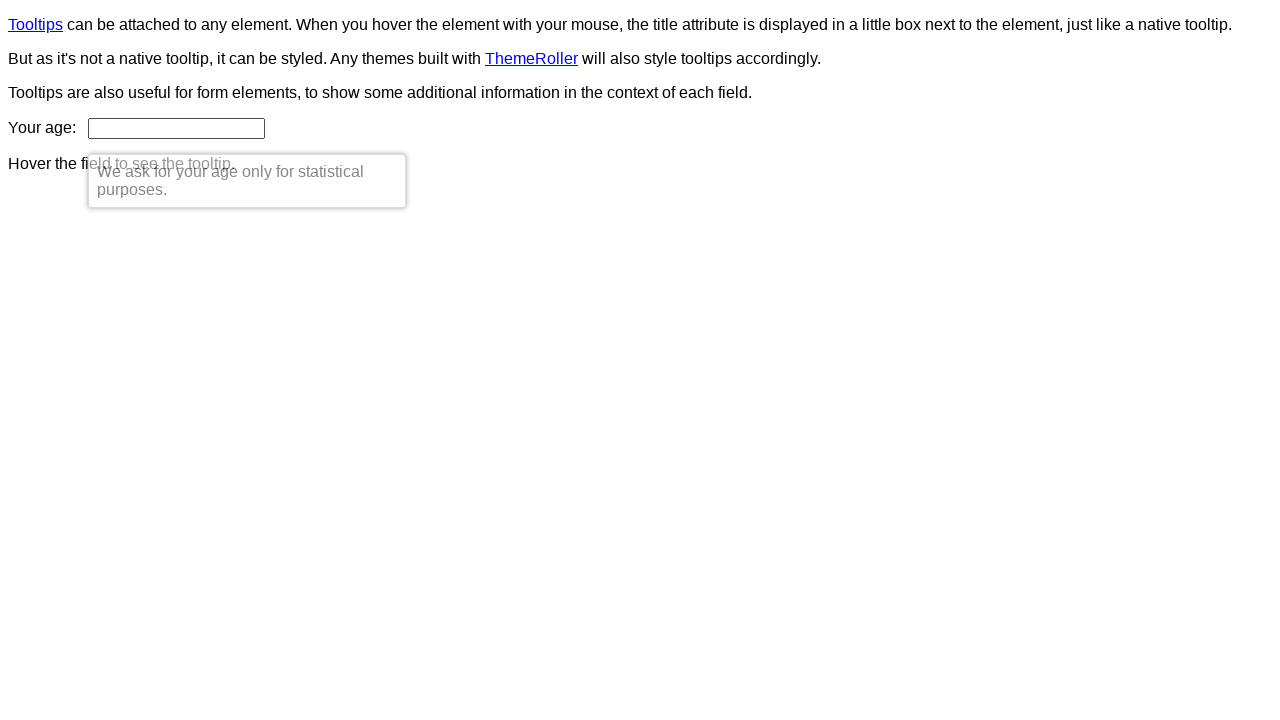

Located tooltip content element
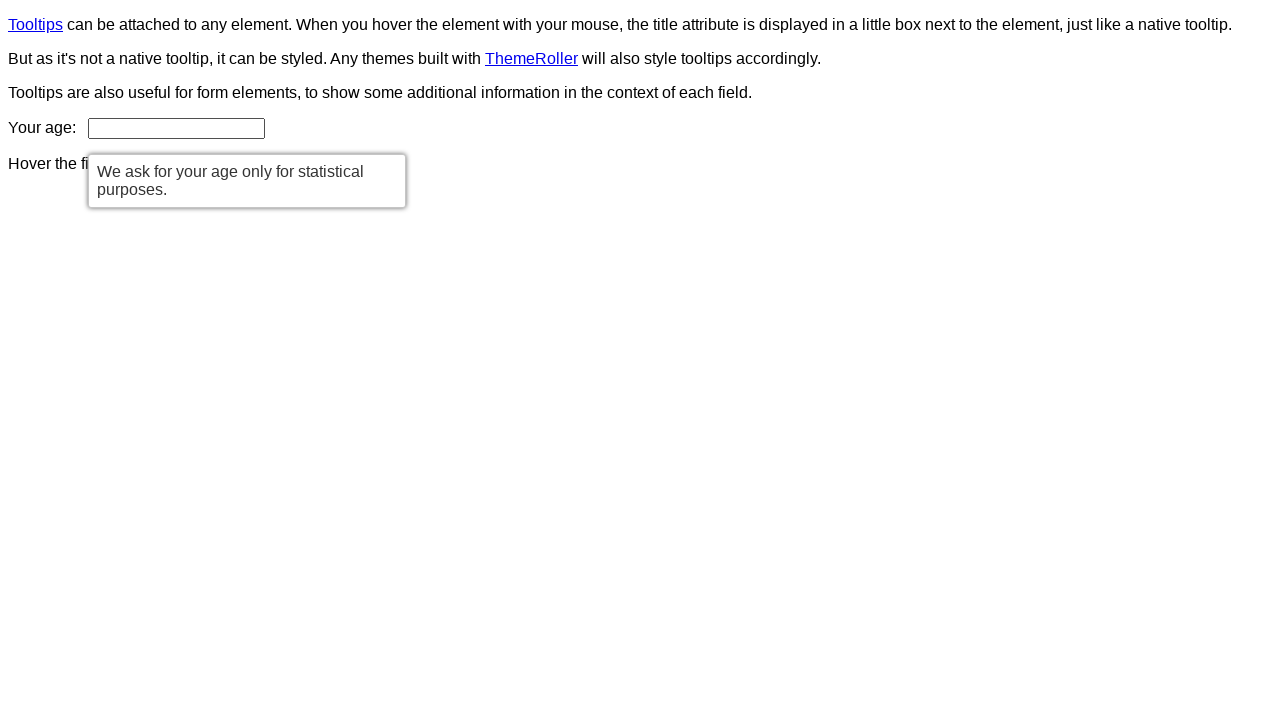

Verified tooltip is visible
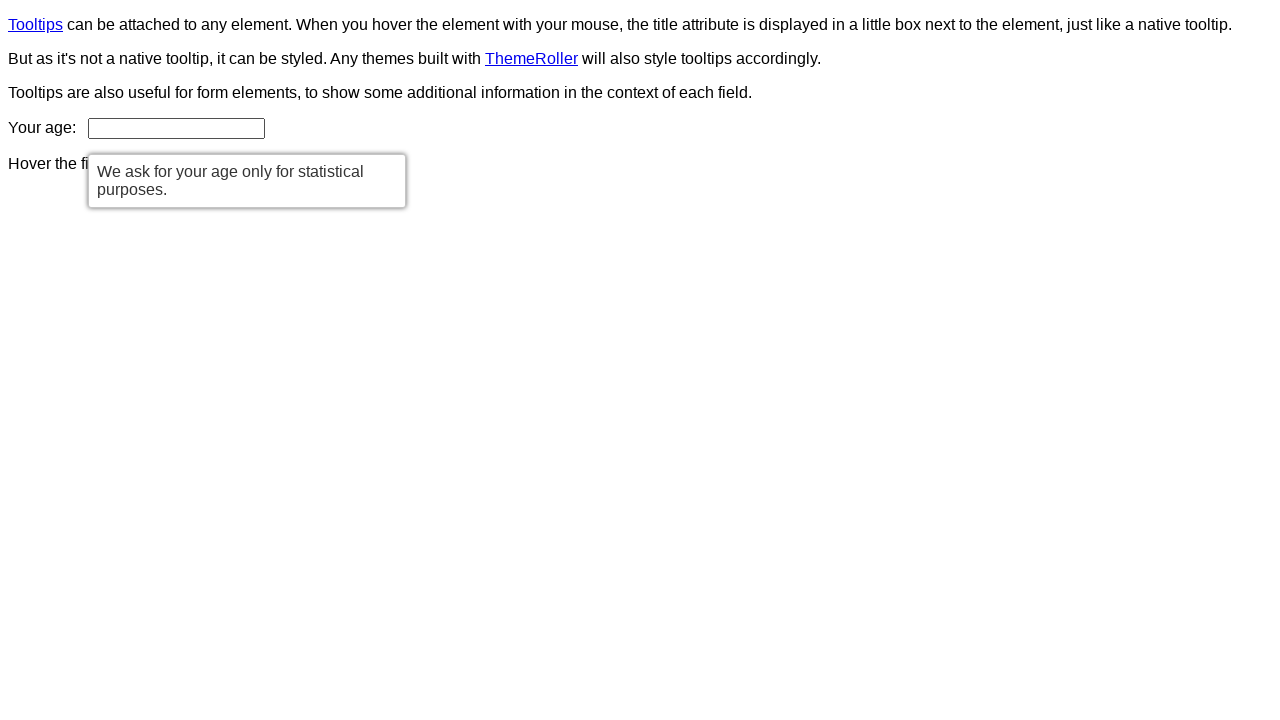

Verified tooltip text matches expected content: 'We ask for your age only for statistical purposes.'
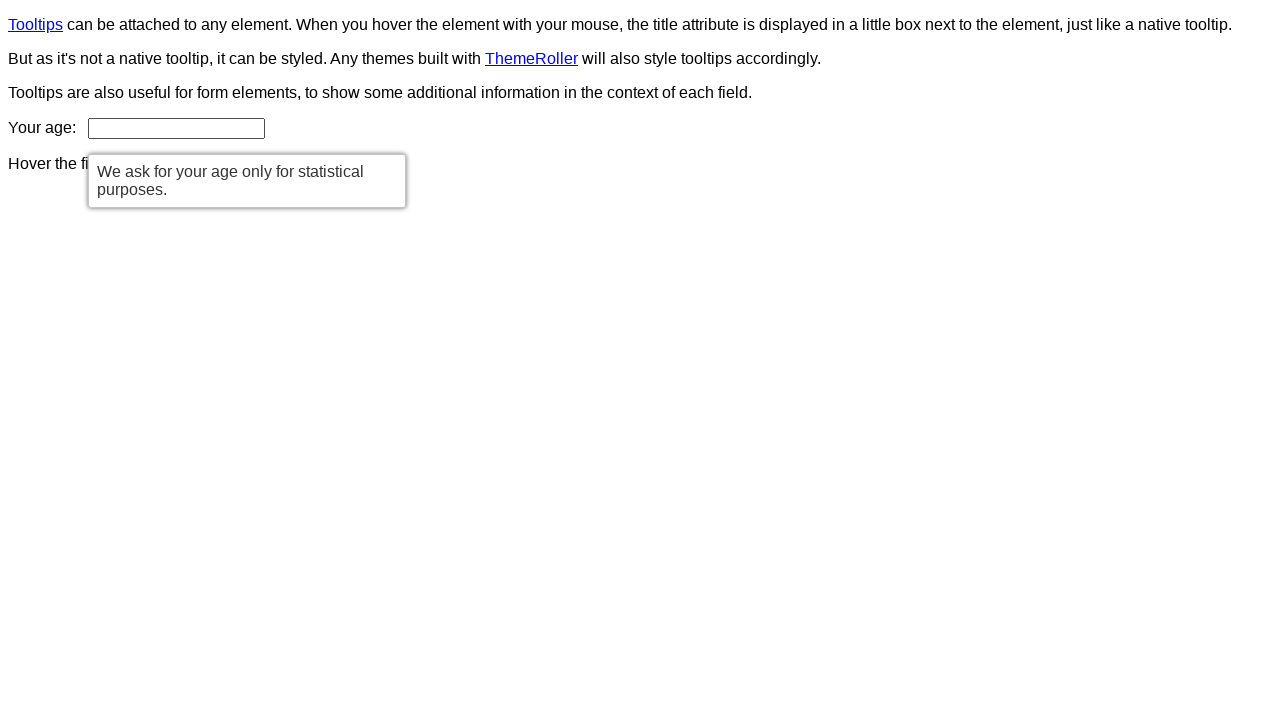

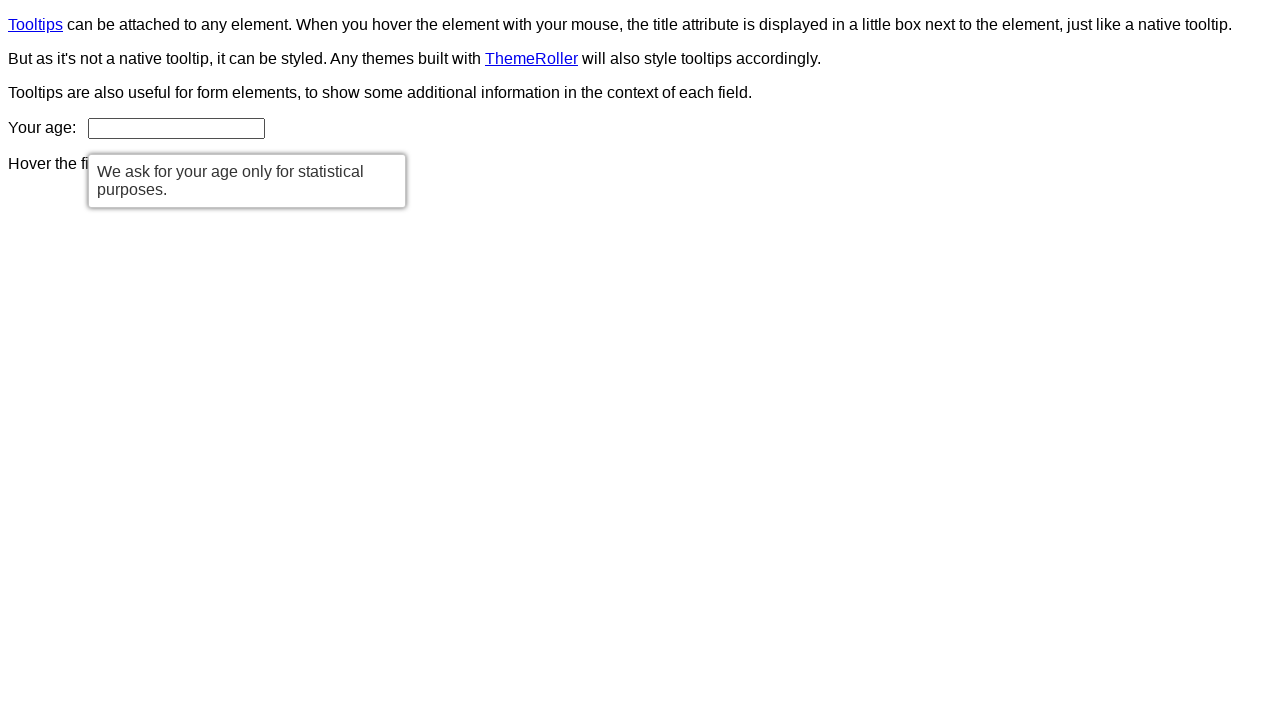